Tests JavaScript alert handling by clicking on alert button and accepting it

Starting URL: https://the-internet.herokuapp.com/javascript_alerts

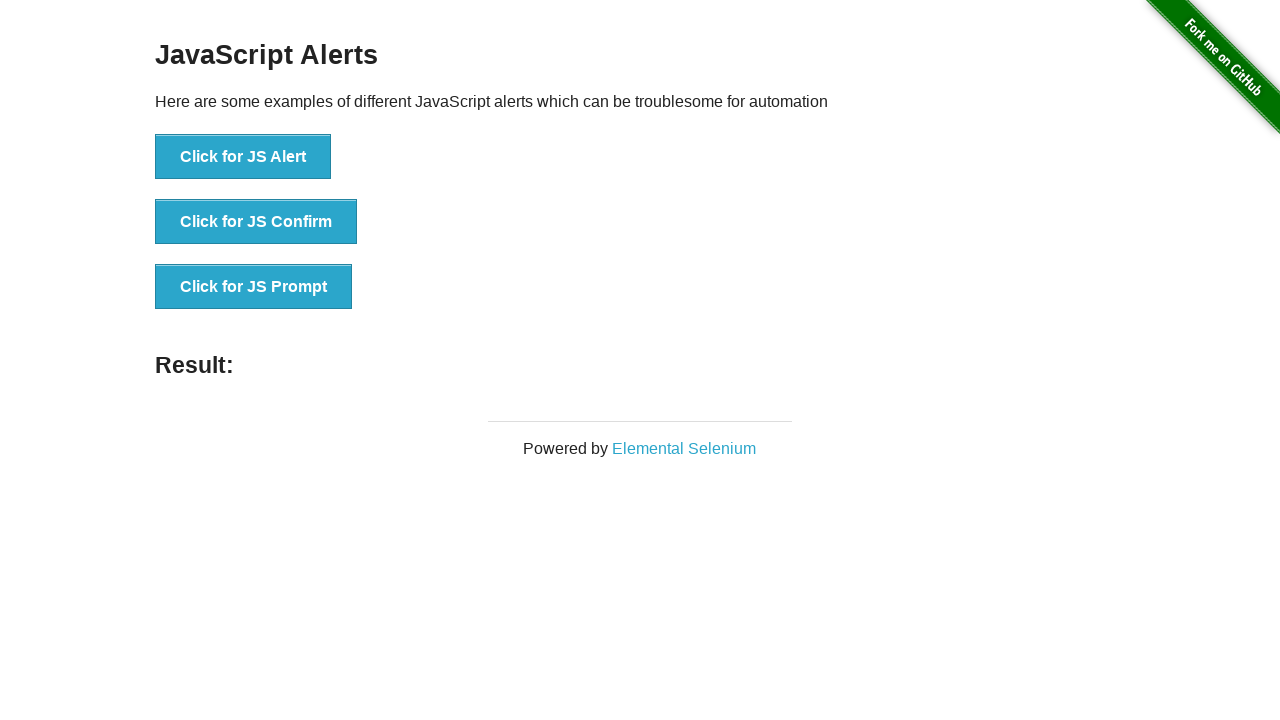

Clicked on 'Click for JS Alert' button at (243, 157) on xpath=//button[text() = "Click for JS Alert"]
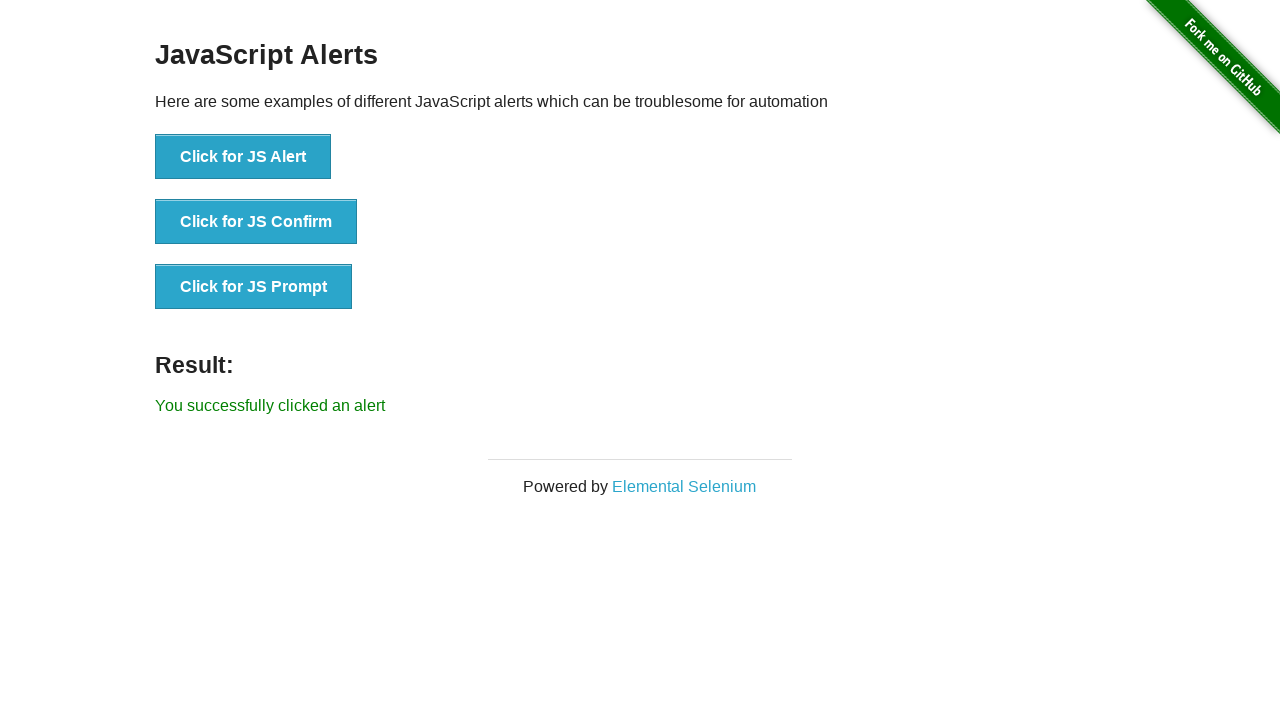

Set up dialog handler to accept alerts
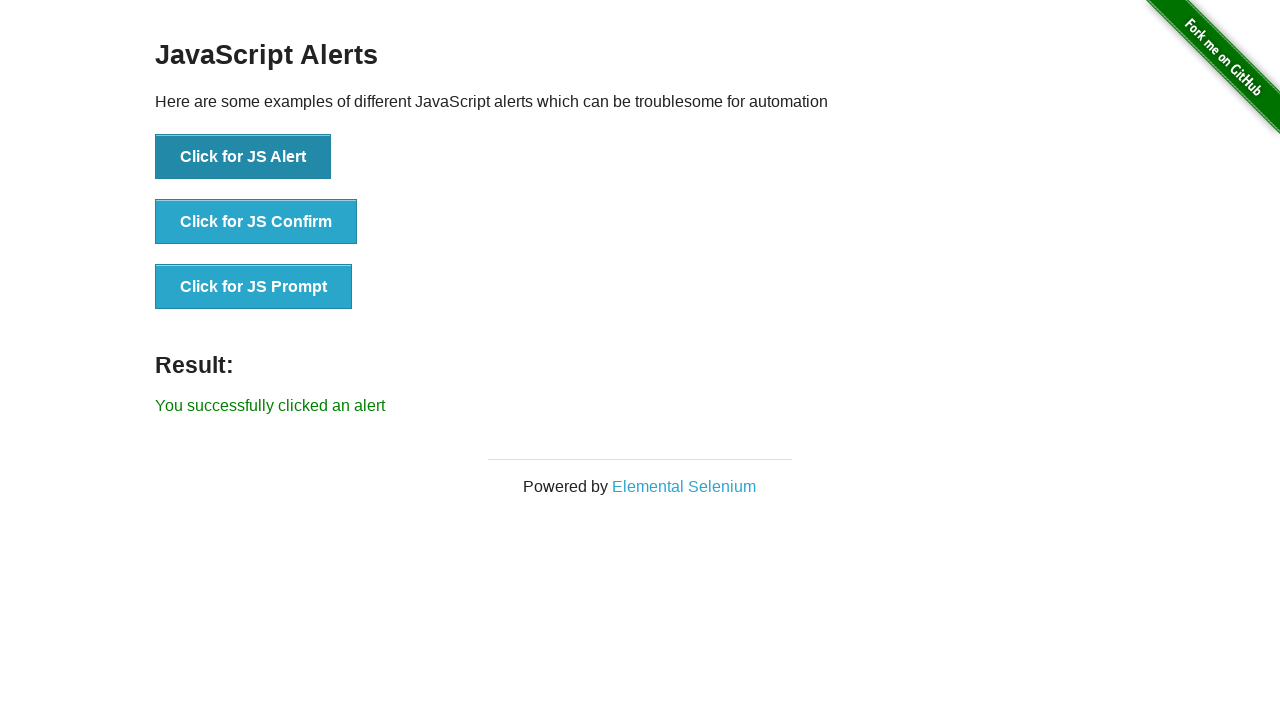

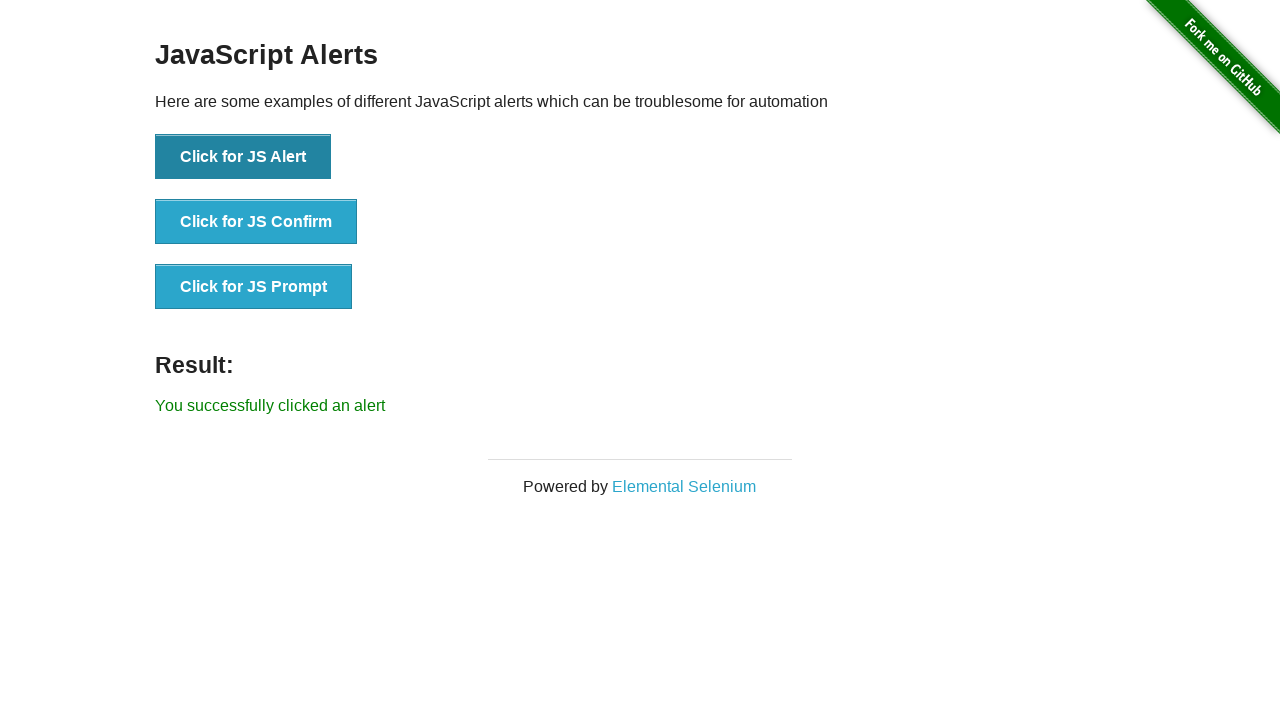